Tests selecting an option from a dropdown by iterating through all options and clicking the one with matching text, then verifies the selection was successful.

Starting URL: https://the-internet.herokuapp.com/dropdown

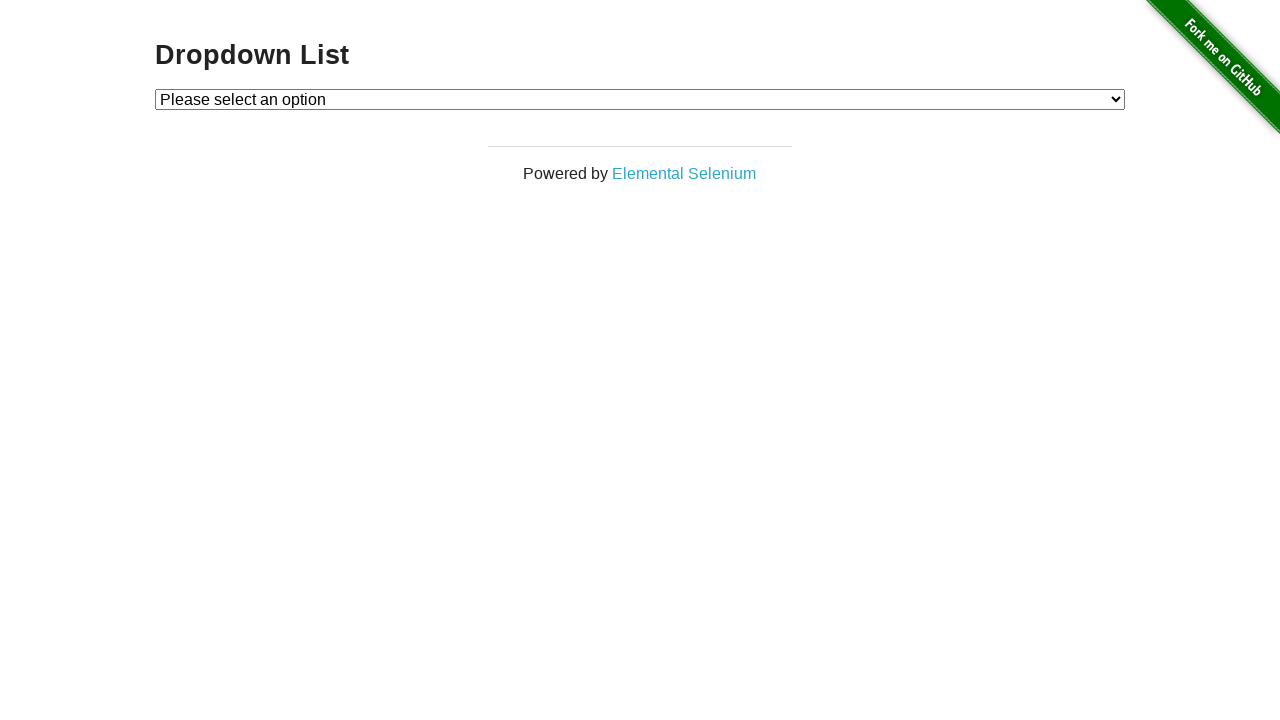

Selected 'Option 1' from dropdown by label on #dropdown
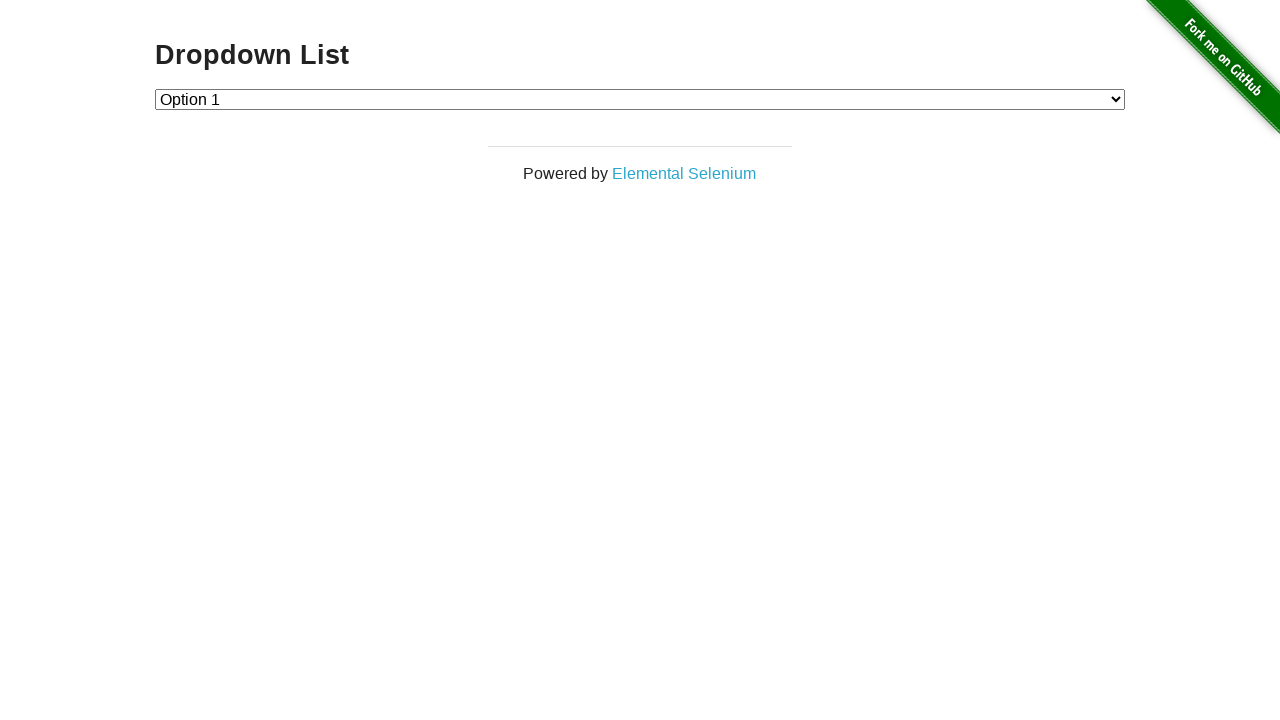

Retrieved the selected option value from dropdown
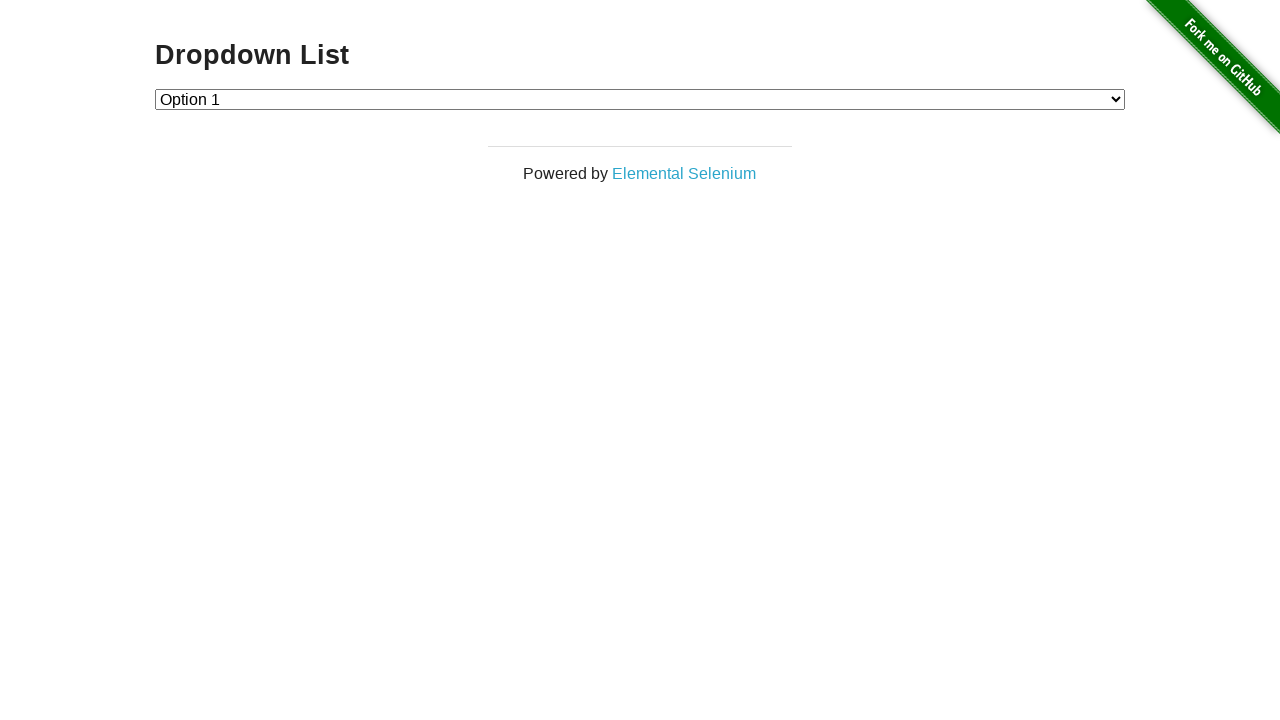

Verified that 'Option 1' (value '1') was successfully selected
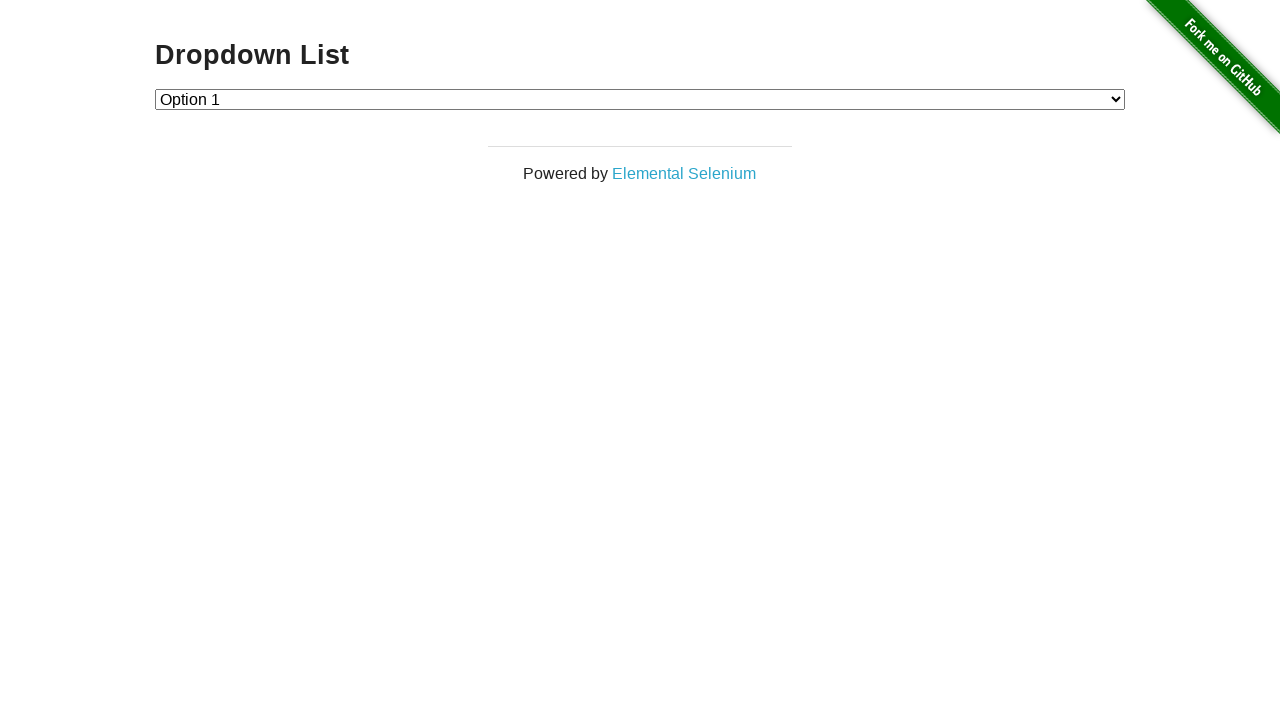

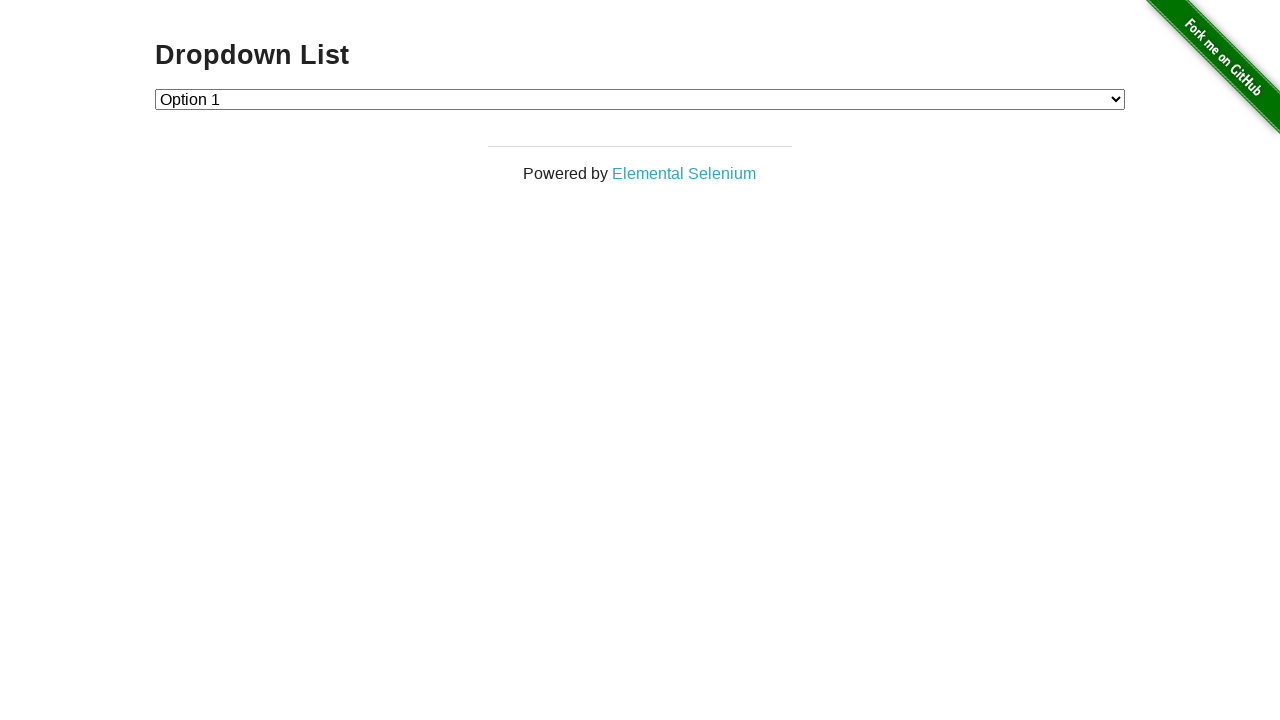